Clicks on the about link and verifies the new page title is correct

Starting URL: https://v1.training-support.net

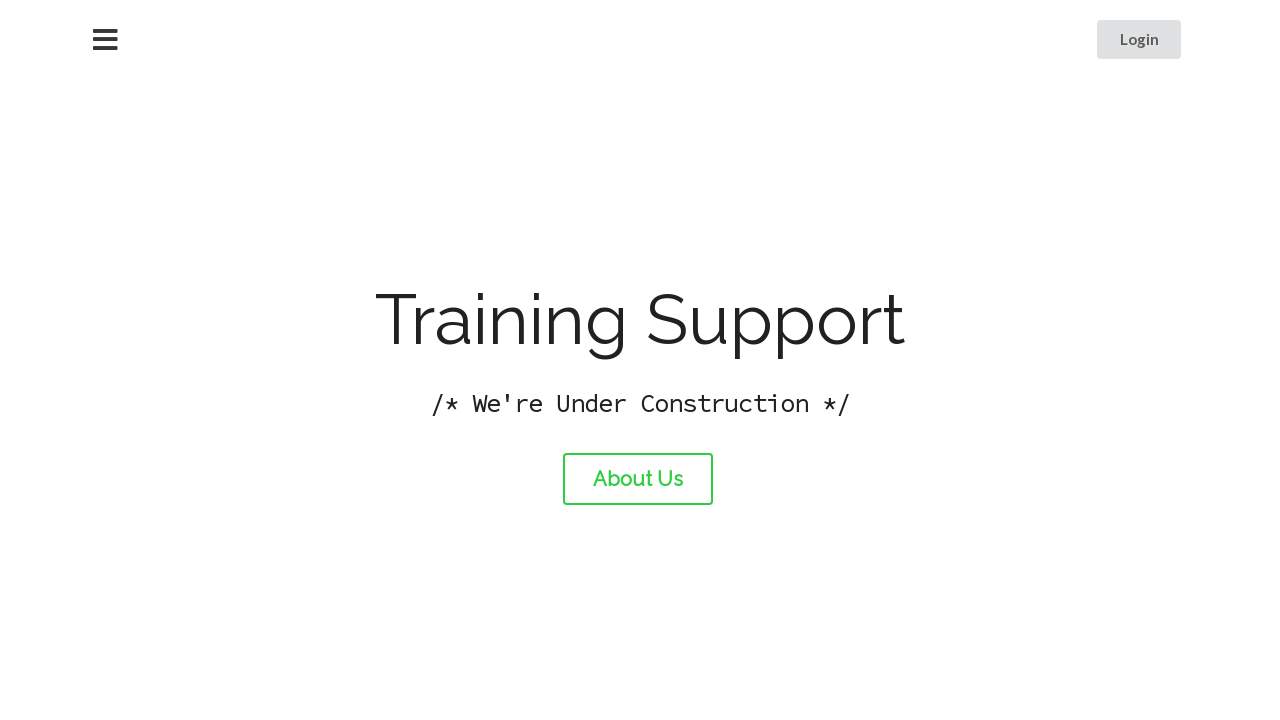

Clicked on the about link at (638, 479) on #about-link
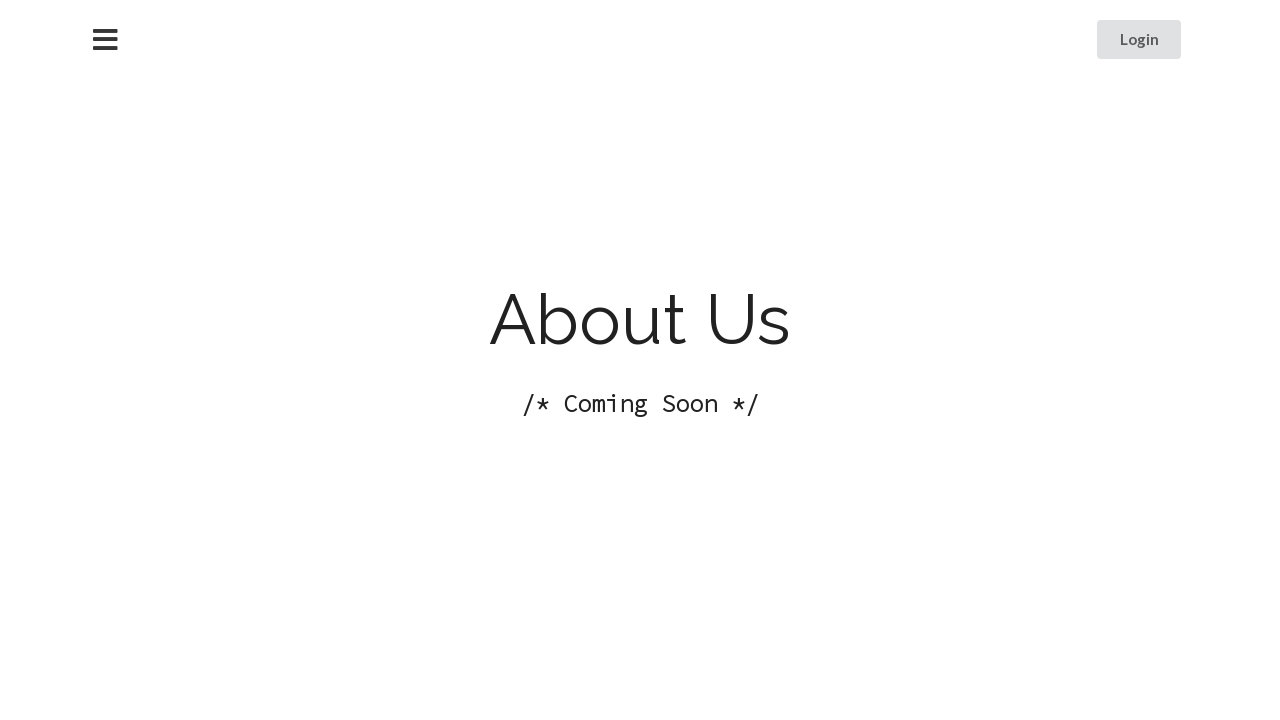

Waited for page to load (domcontentloaded)
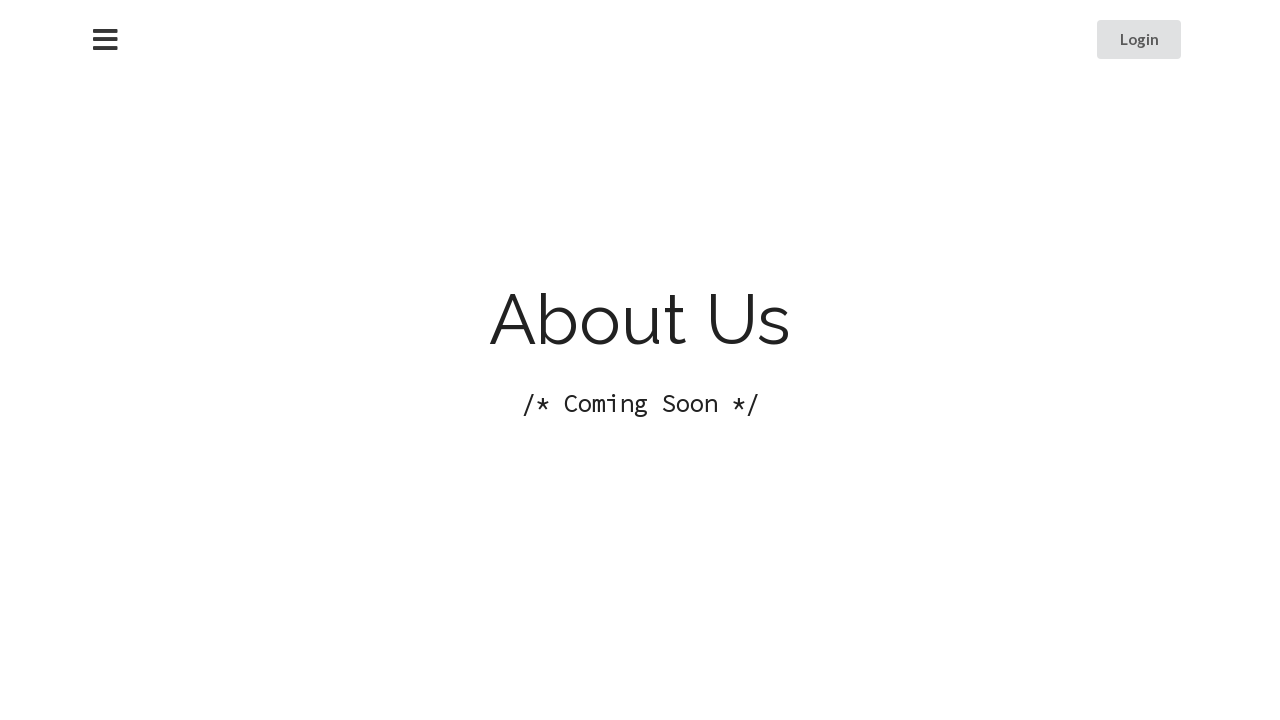

Verified page title is 'About Training Support'
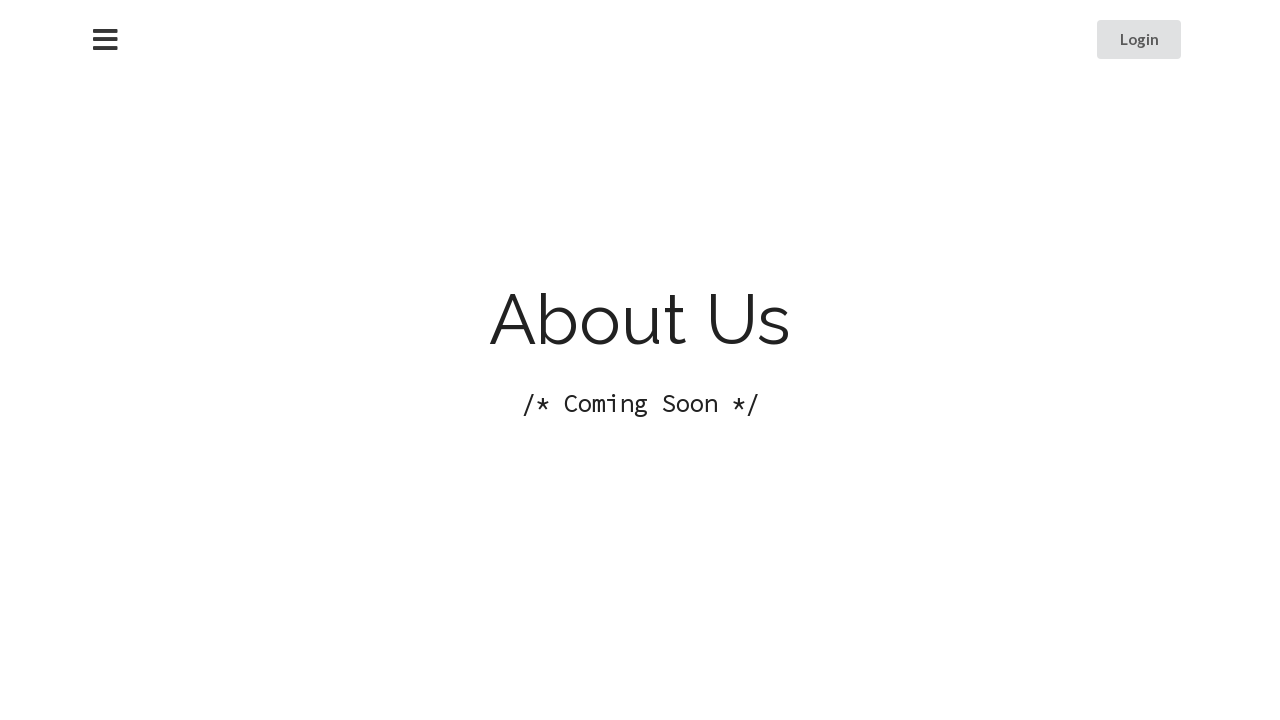

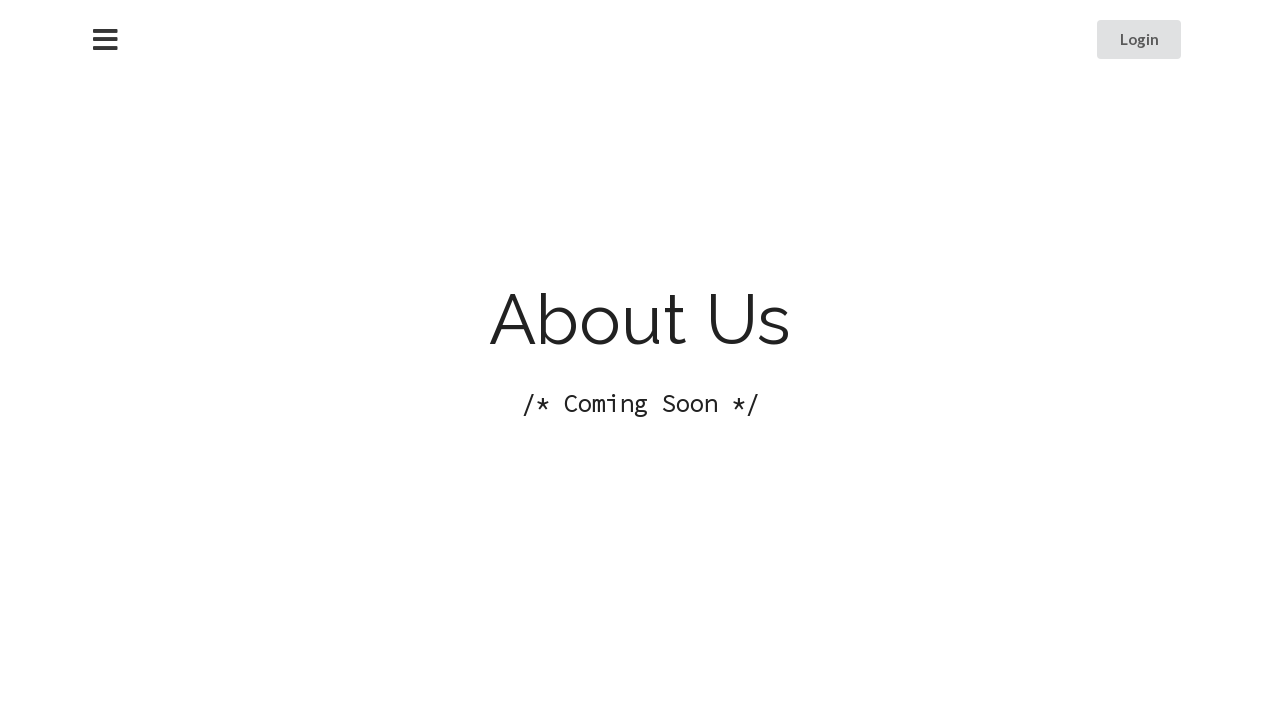